Tests the Python.org search functionality by entering a search query for 'pycon' and submitting the search form, then verifying results are found.

Starting URL: https://www.python.org

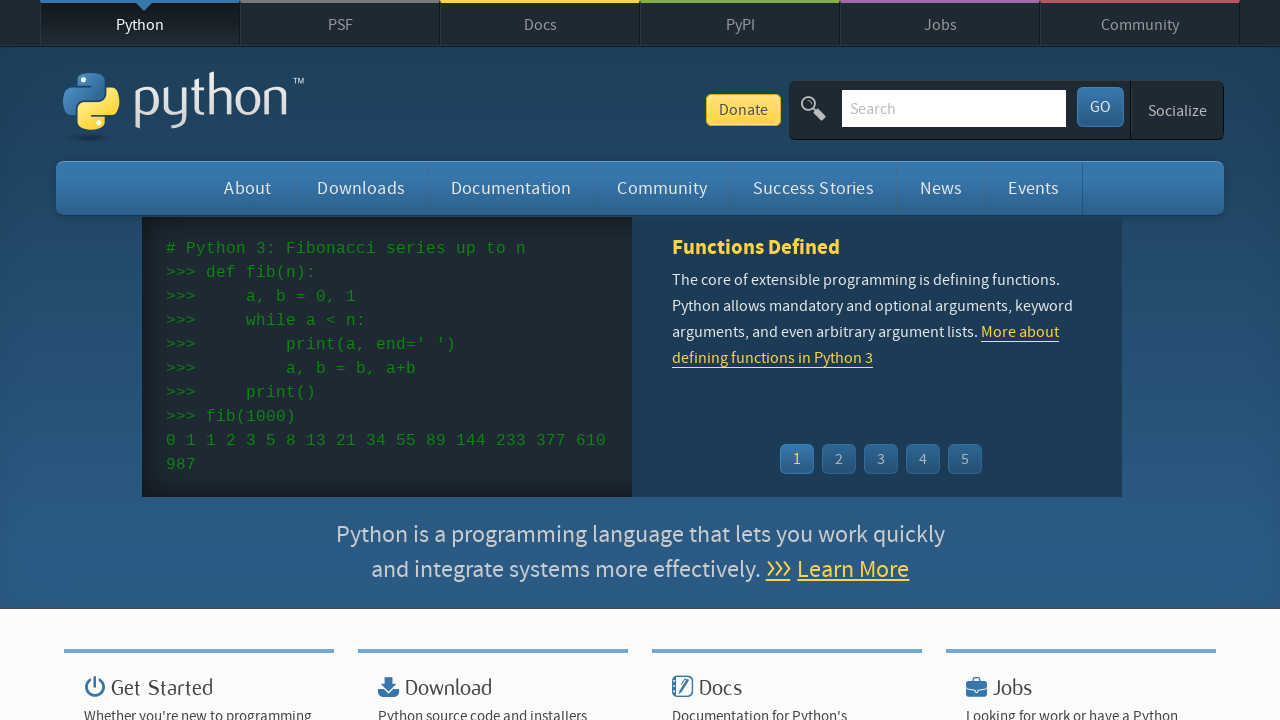

Waited for Python.org page to load (domcontentloaded)
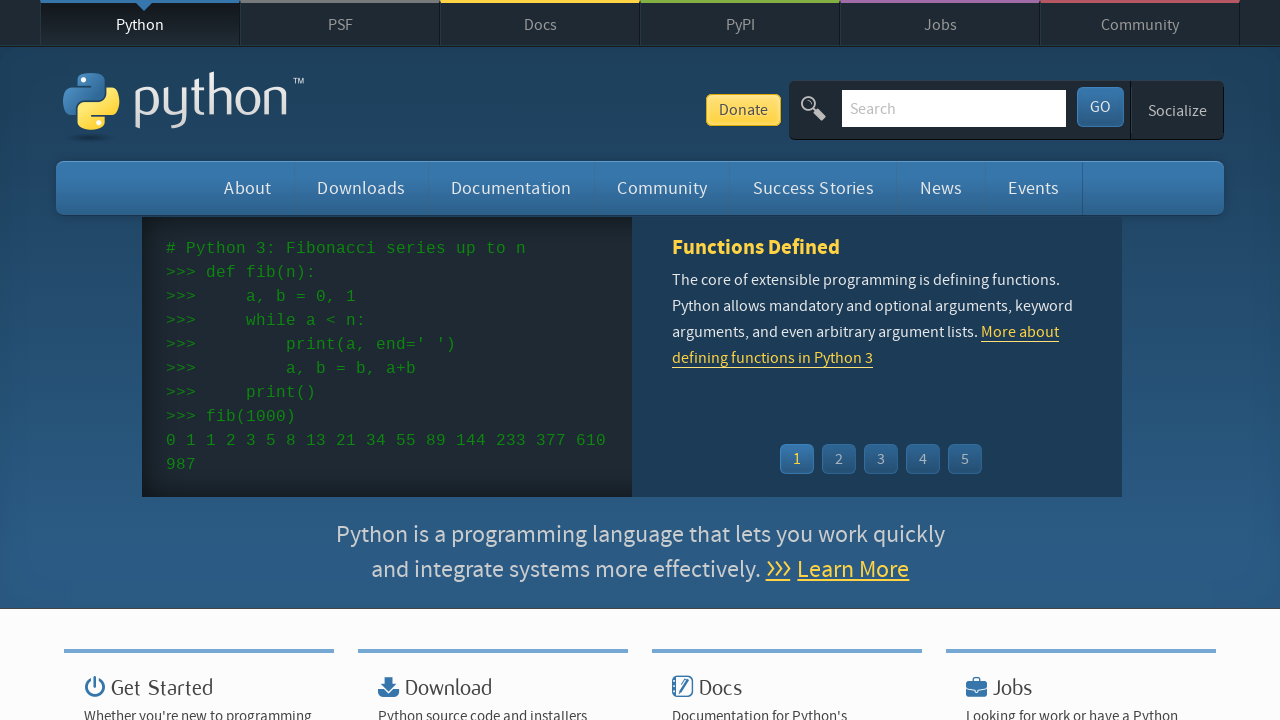

Cleared the search input field on input[name='q']
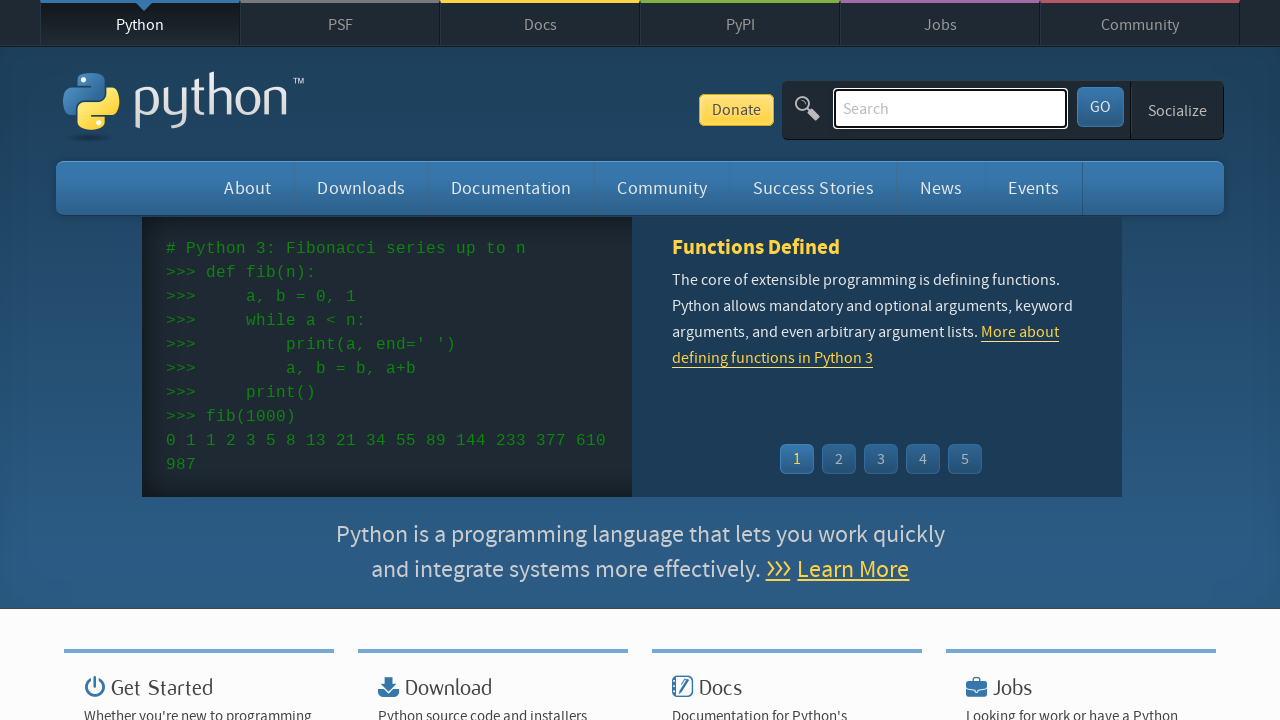

Entered 'pycon' in the search field on input[name='q']
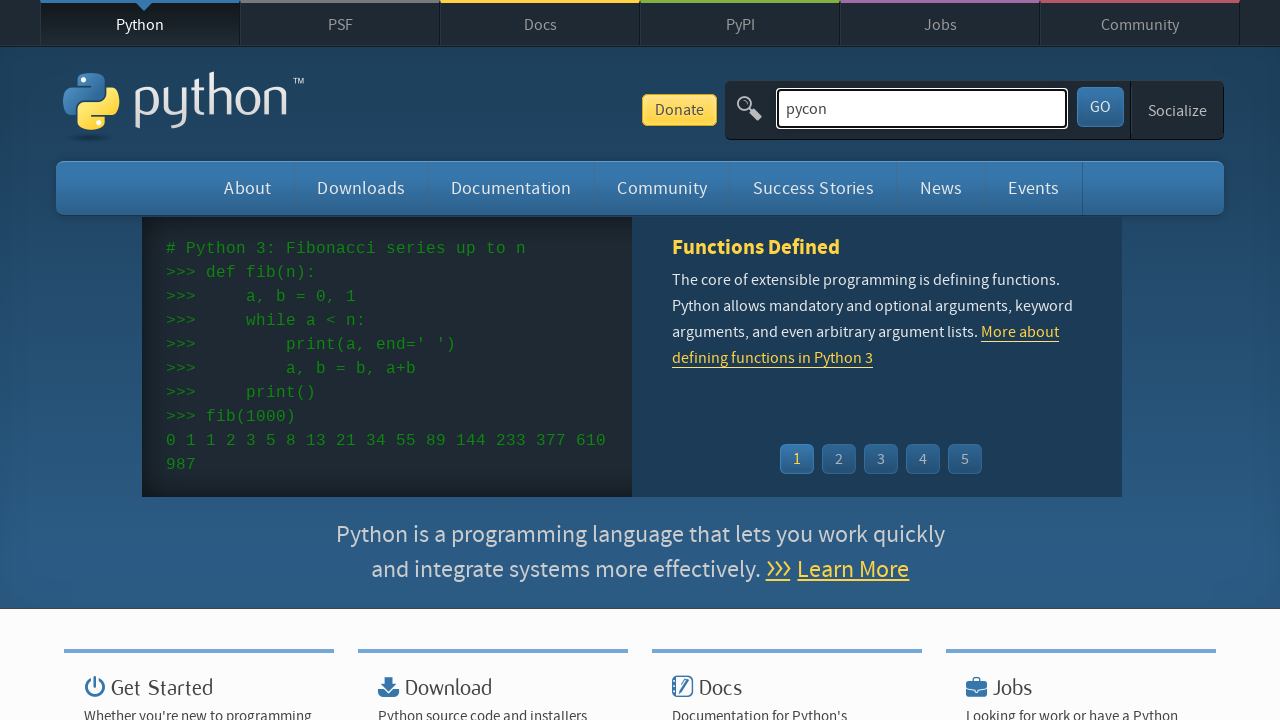

Submitted search by pressing Enter on input[name='q']
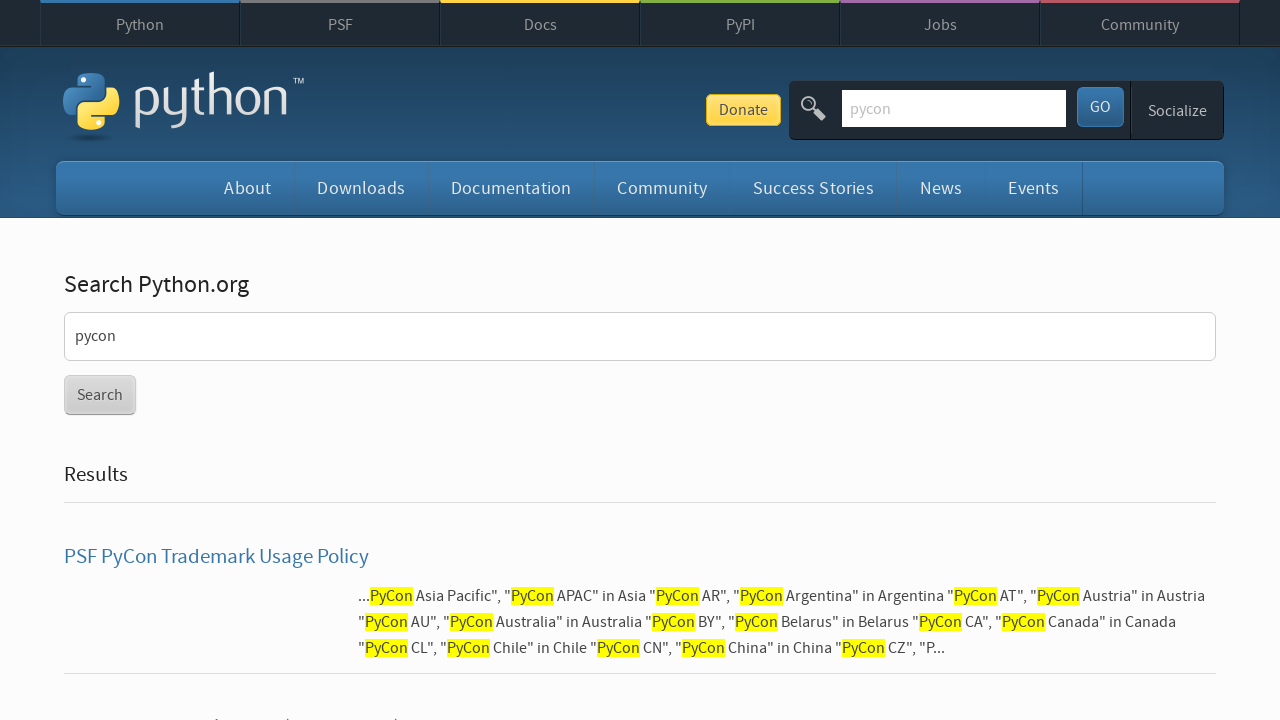

Waited for search results page to load (domcontentloaded)
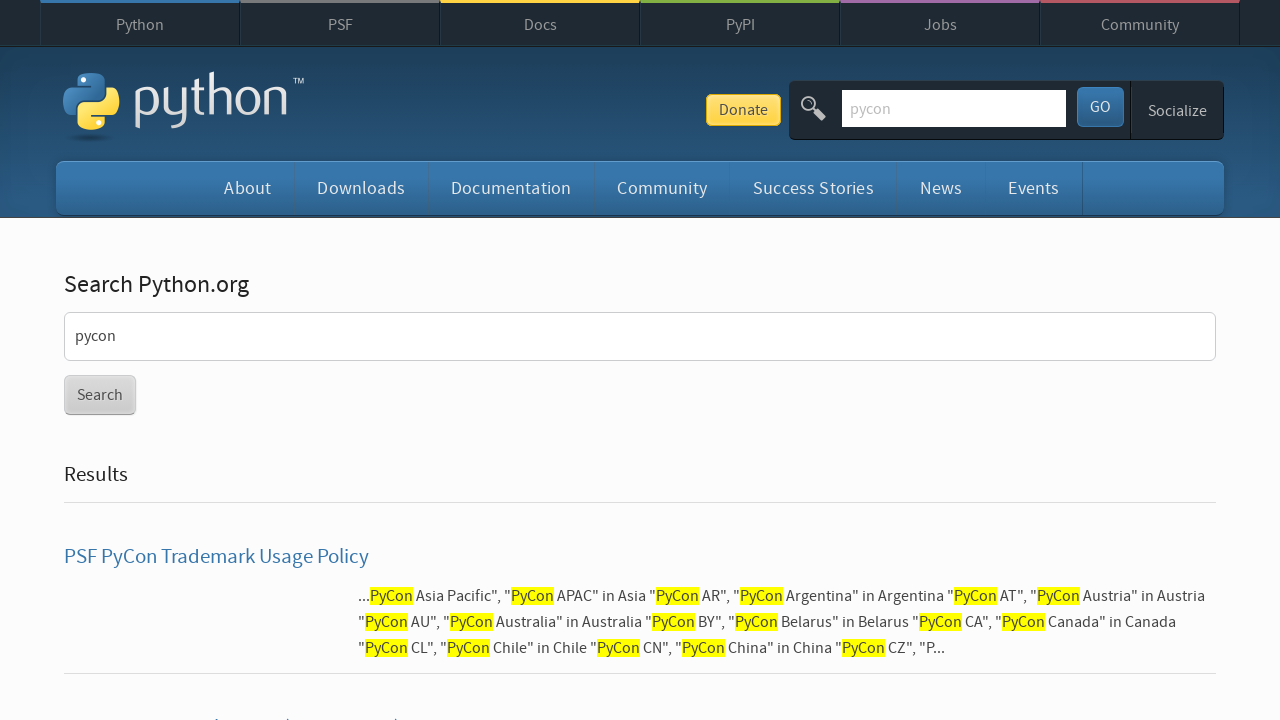

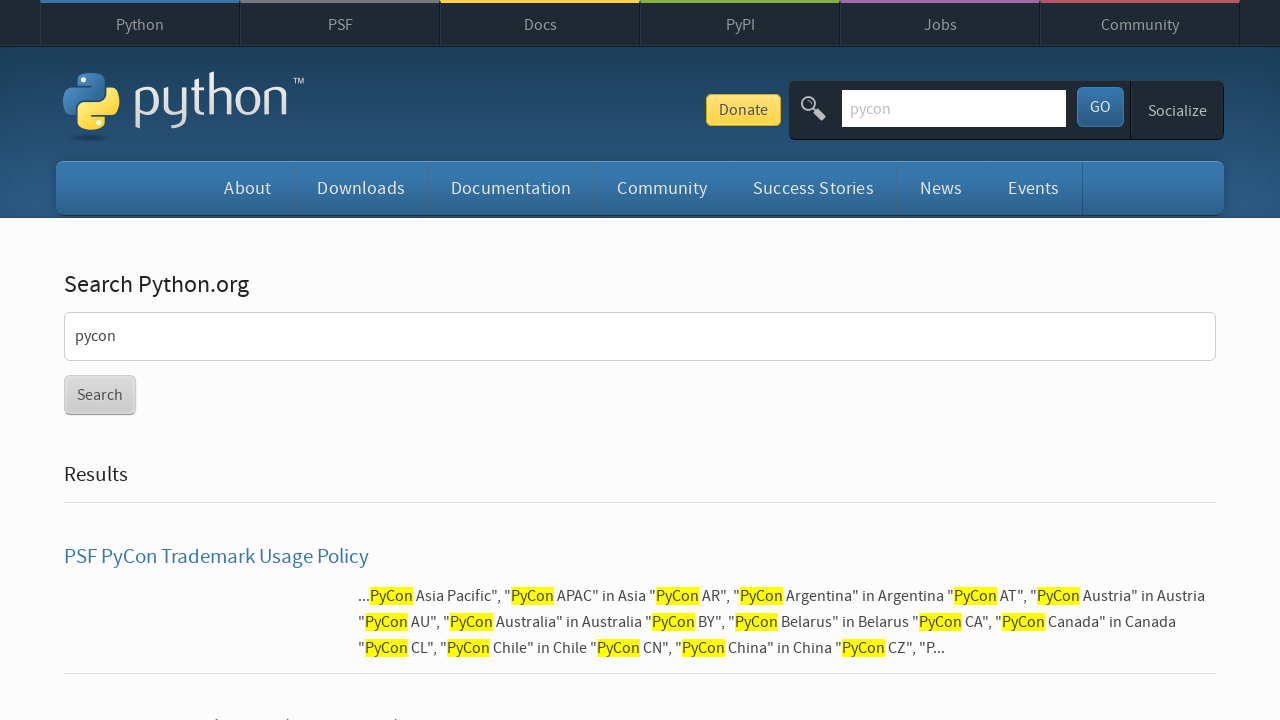